Tests setting a specific value on a range input element and verifying it was set correctly

Starting URL: https://www.w3schools.com/tags/tryit.asp?filename=tryhtml5_input_type_range

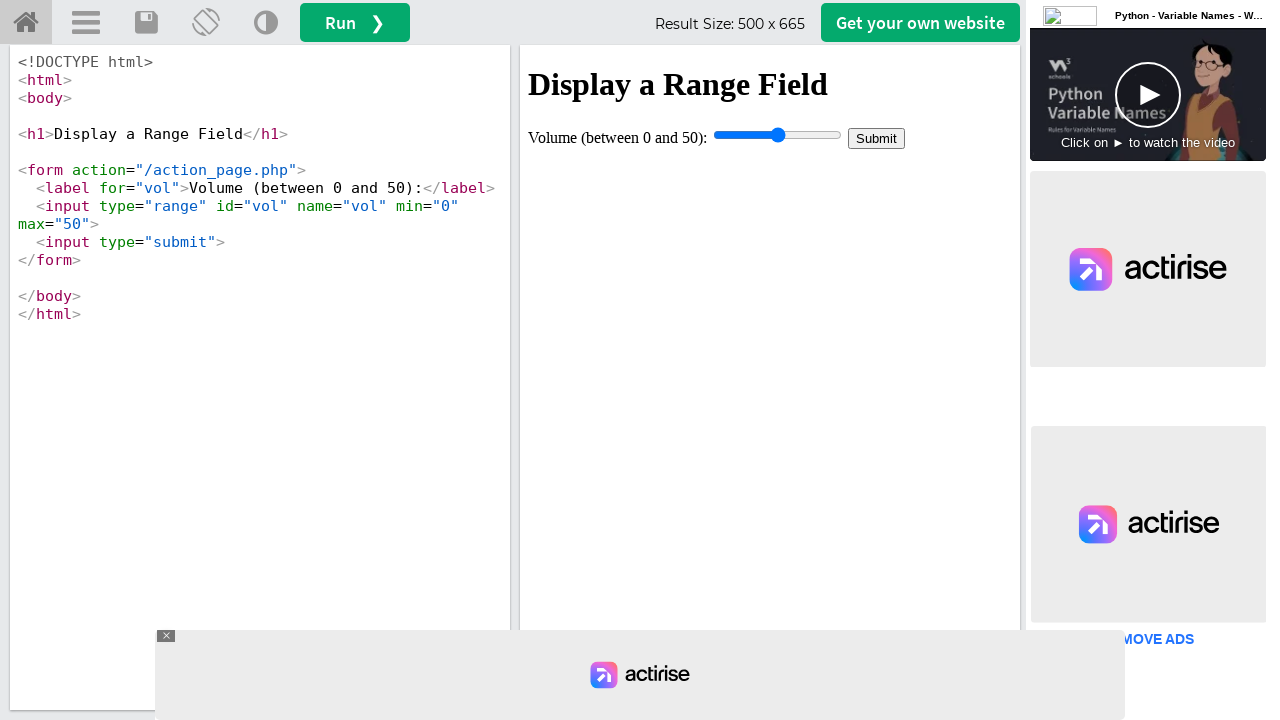

Located the iframeResult frame
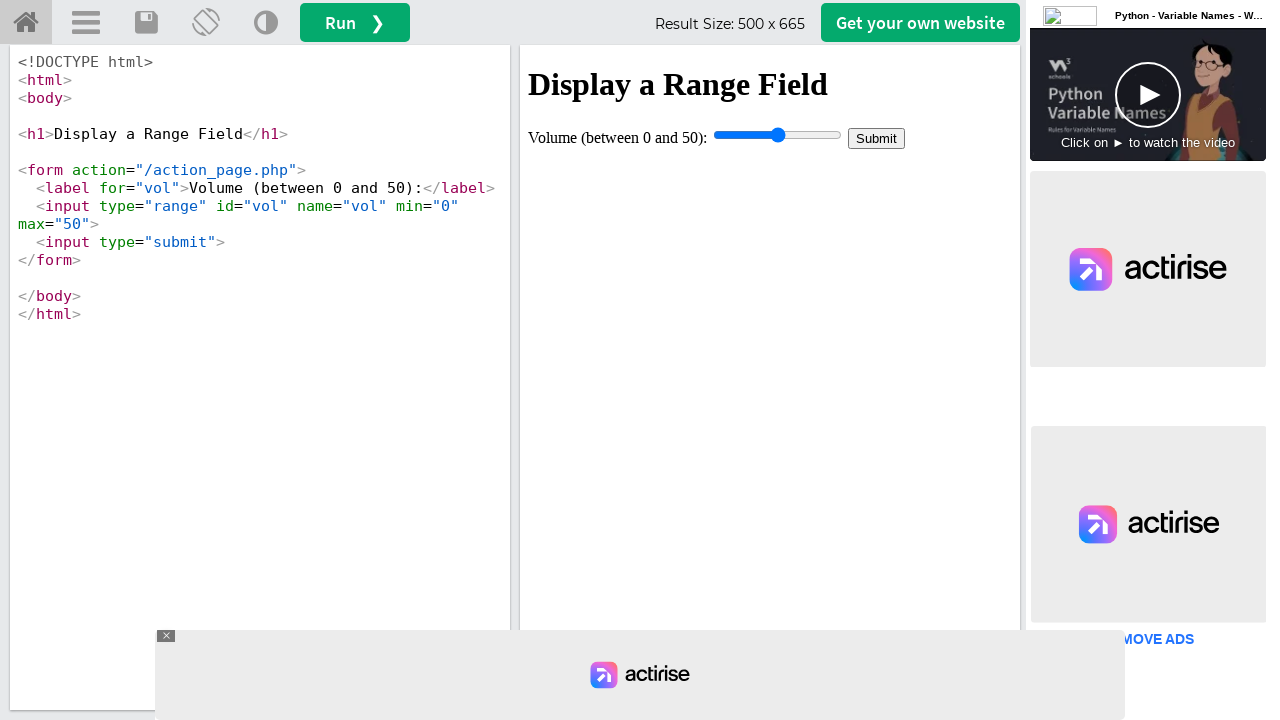

Located the range input element with id 'vol'
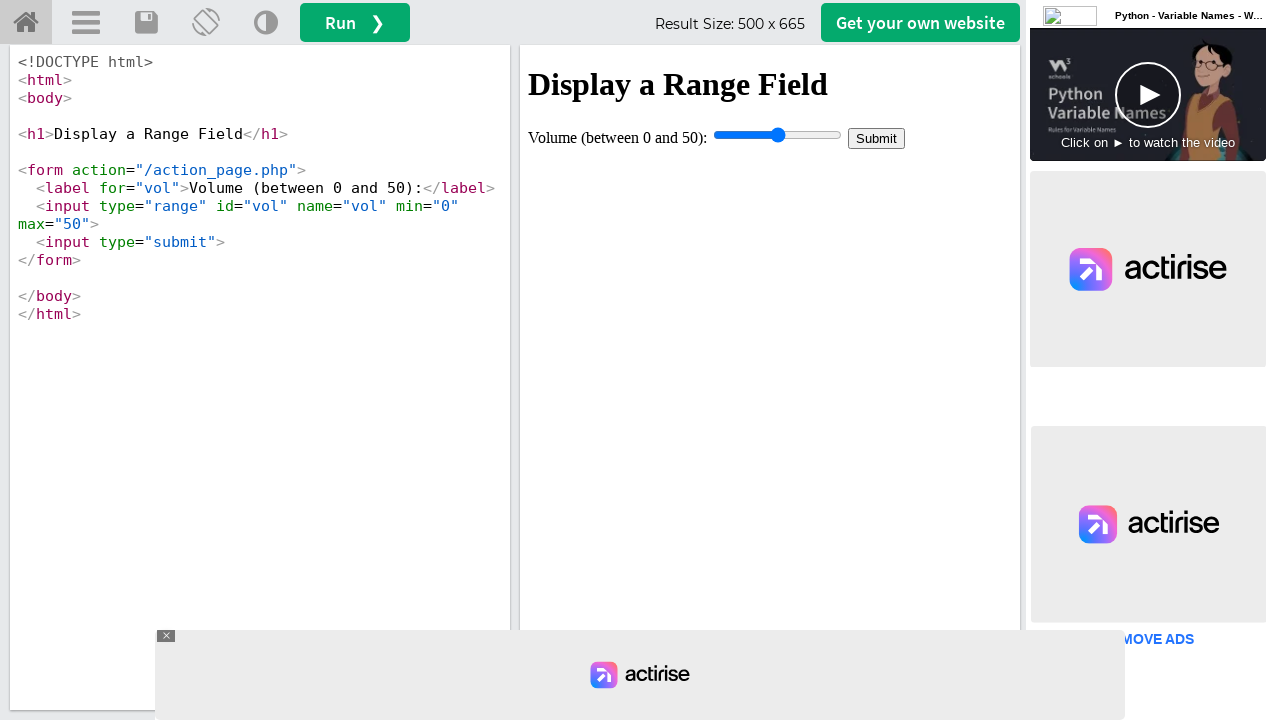

Range input element is ready
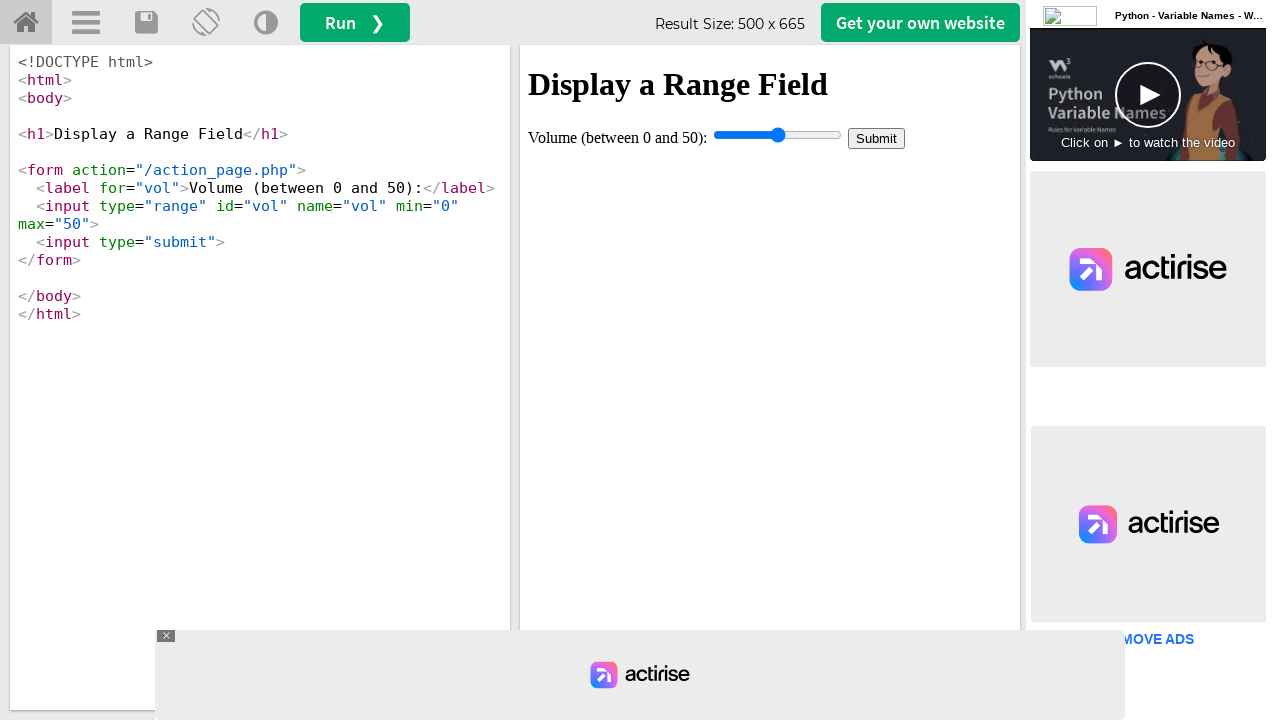

Set range input value to 20 using JavaScript
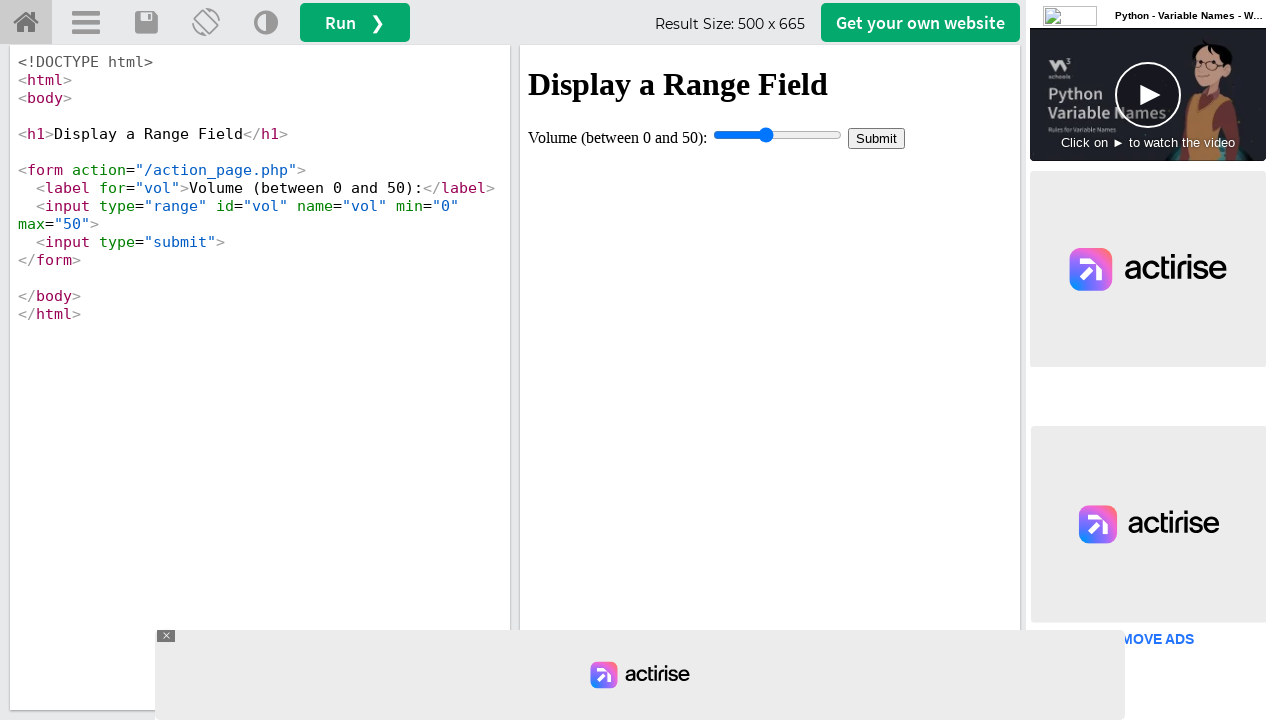

Retrieved the current input value
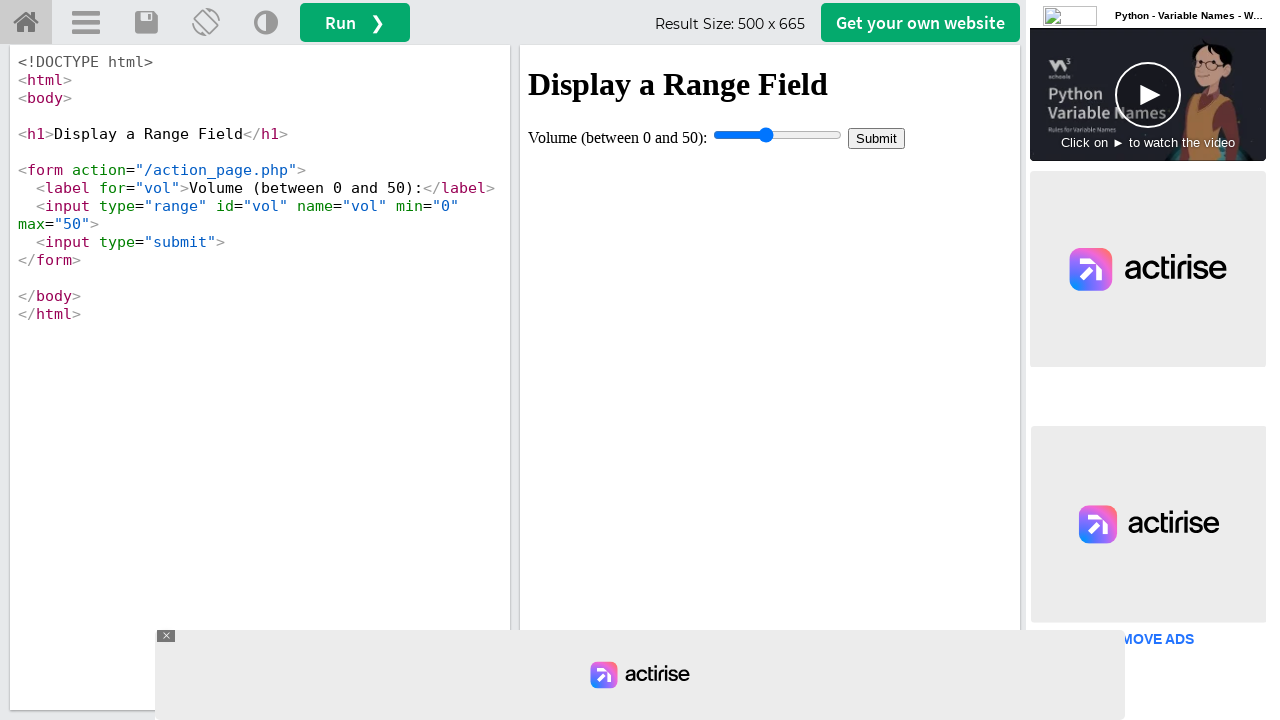

Verified that the range input value is correctly set to 20
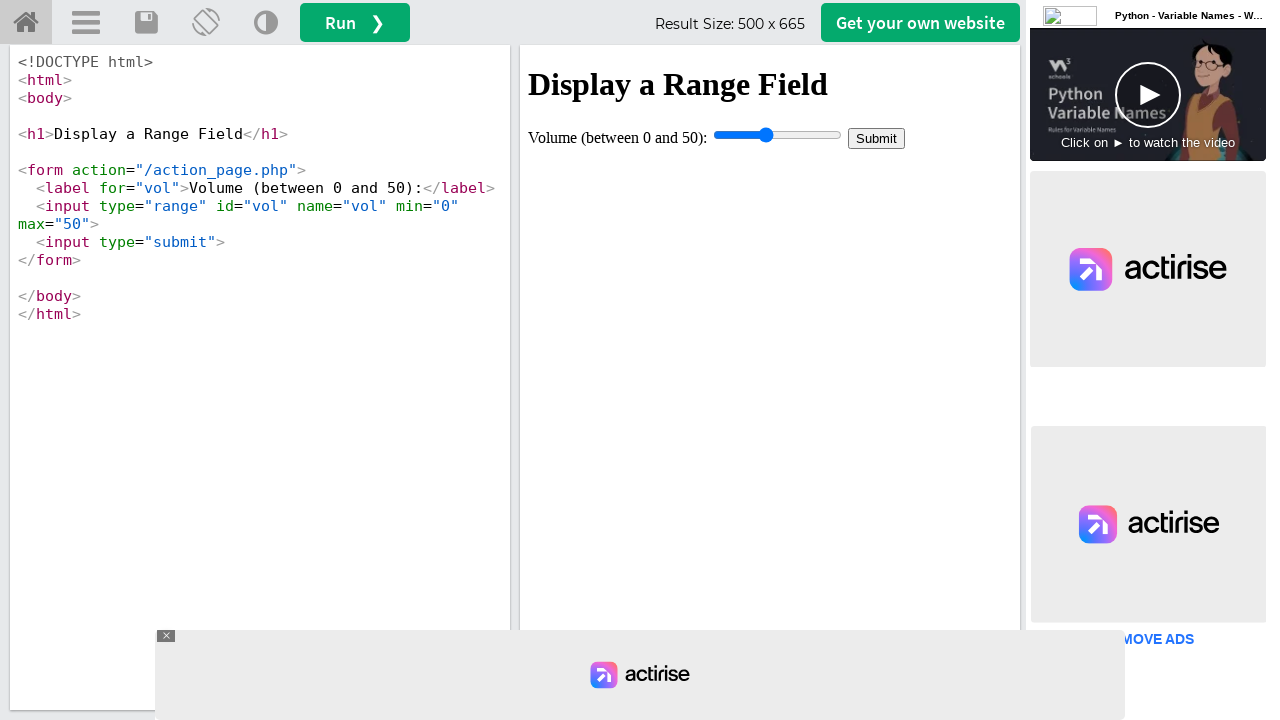

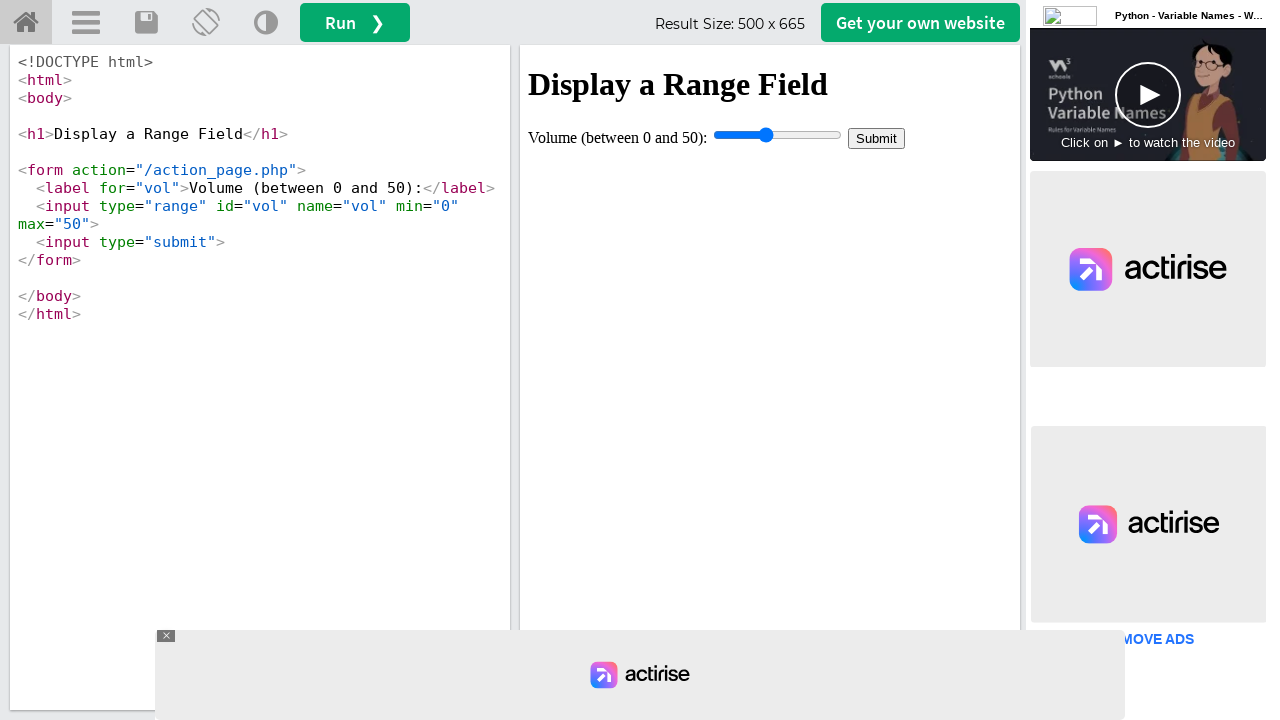